Attempts to add a single character todo item and verifies the behavior

Starting URL: https://todomvc.com/examples/react/dist/

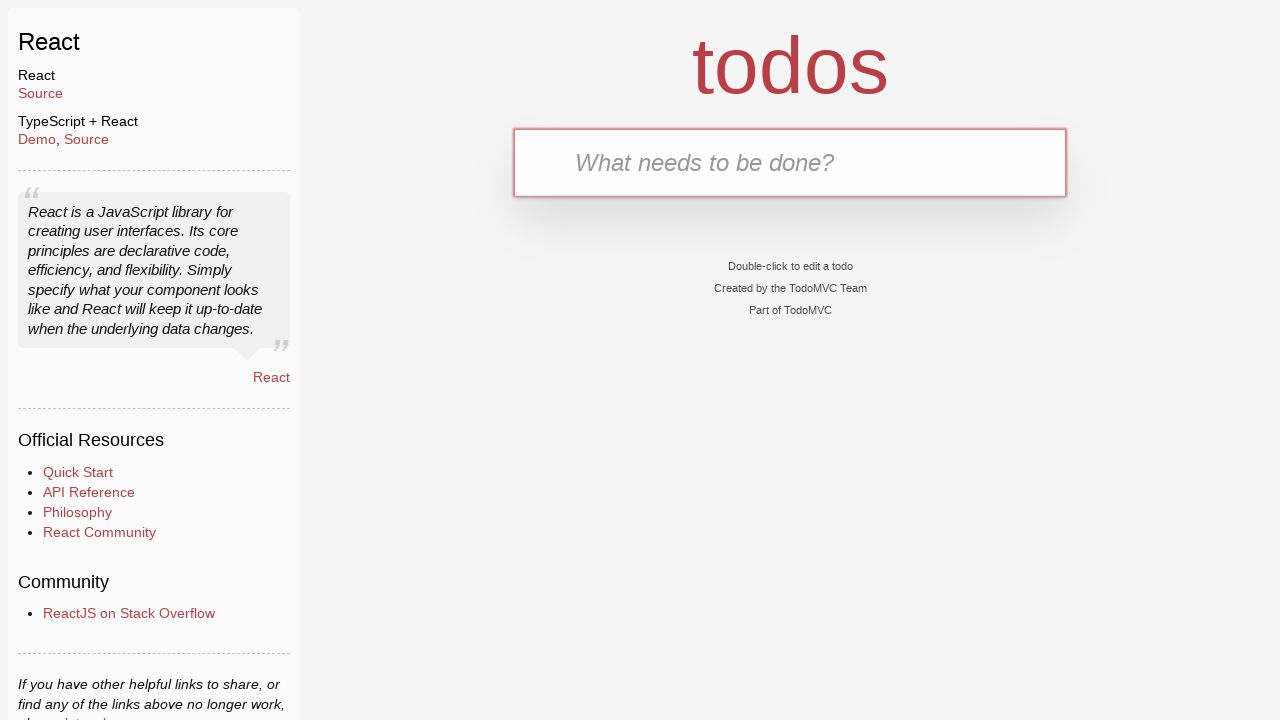

Filled todo input field with single character 'a' on #todo-input
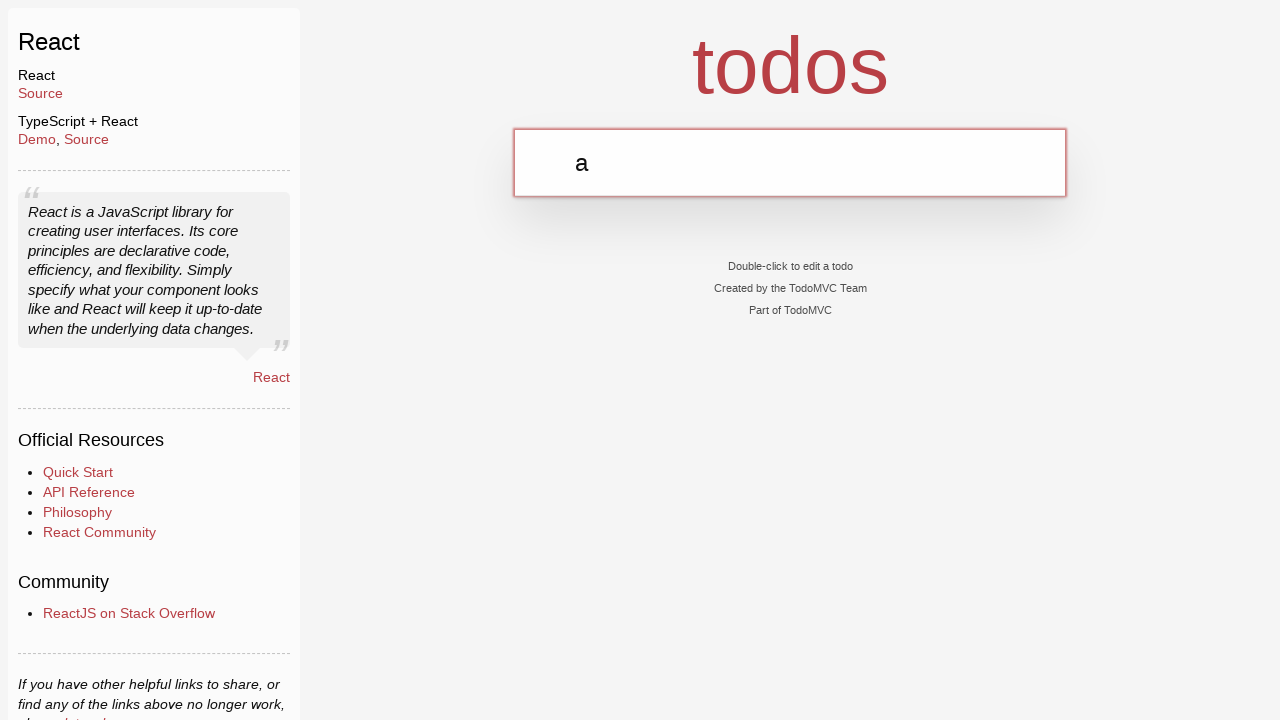

Pressed Enter to submit todo item on #todo-input
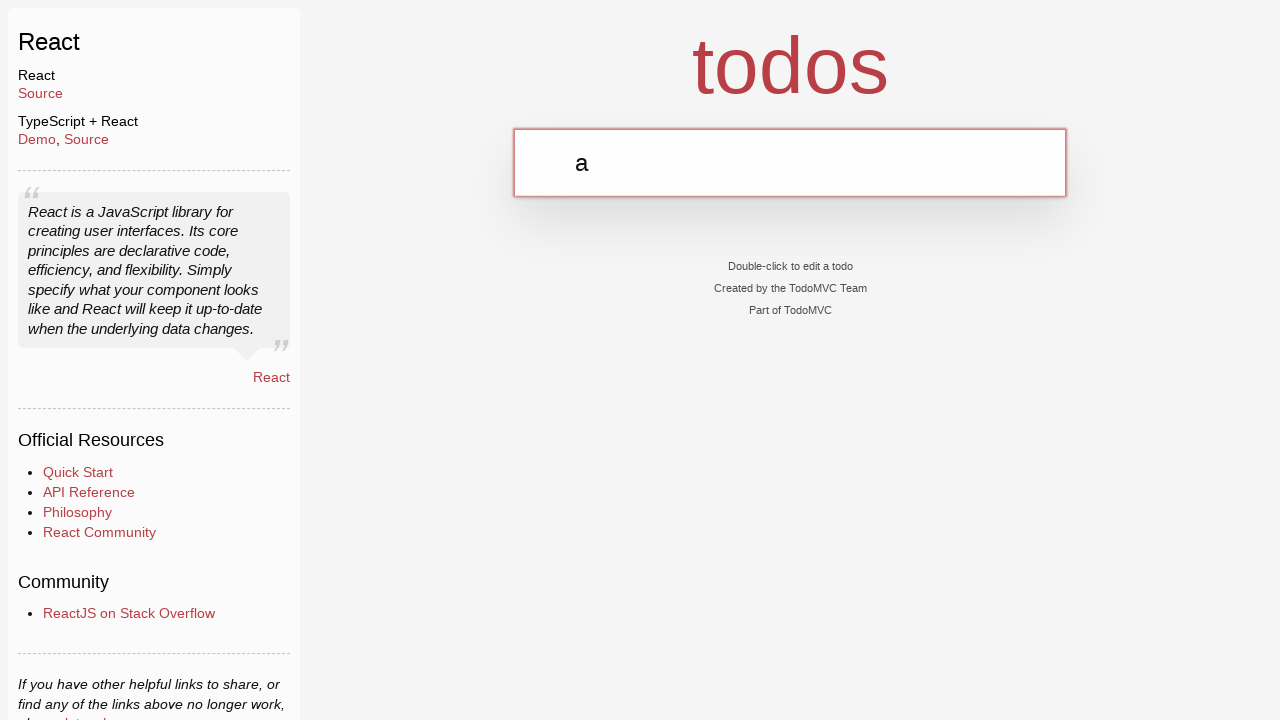

Located todo list element
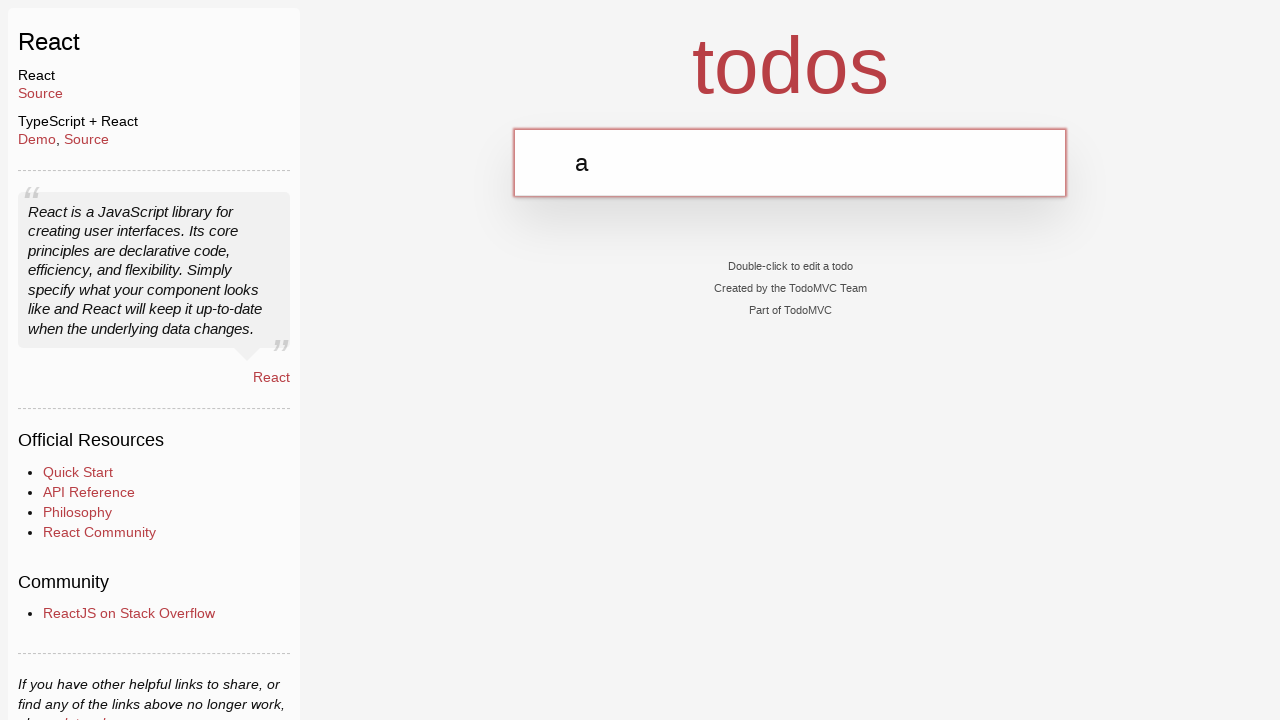

Verified that todo list is not visible (single character item rejected)
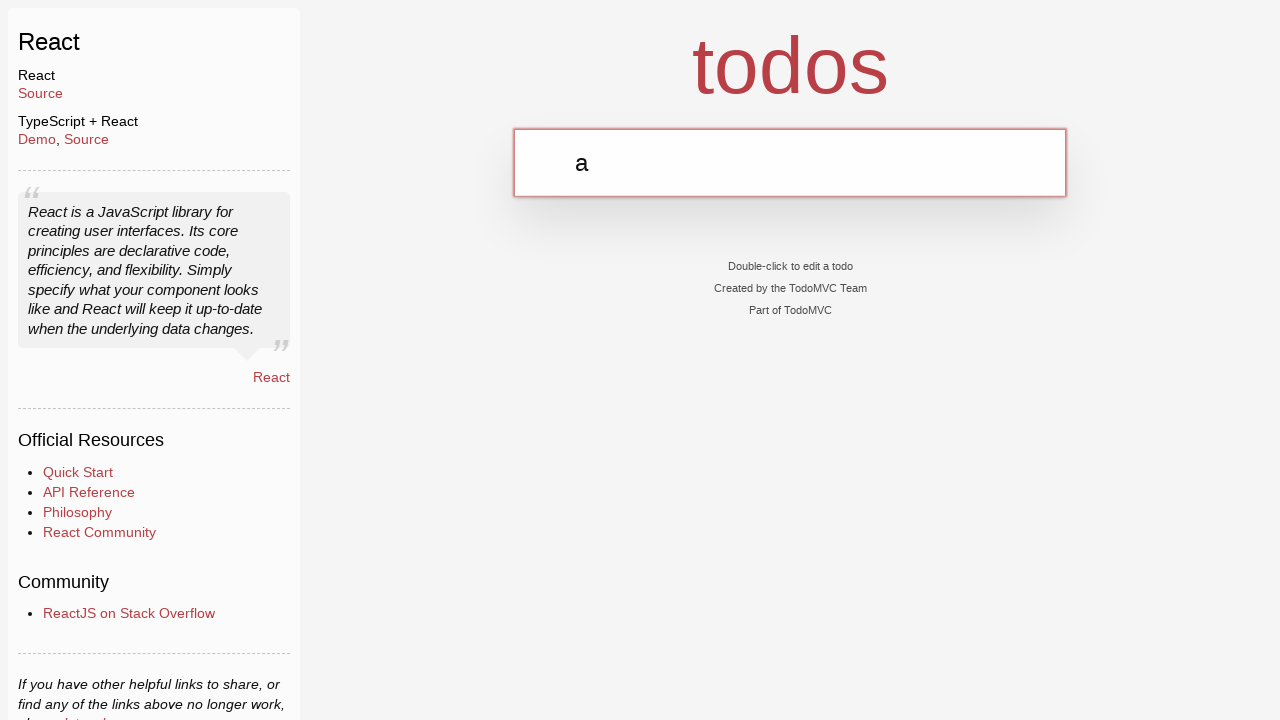

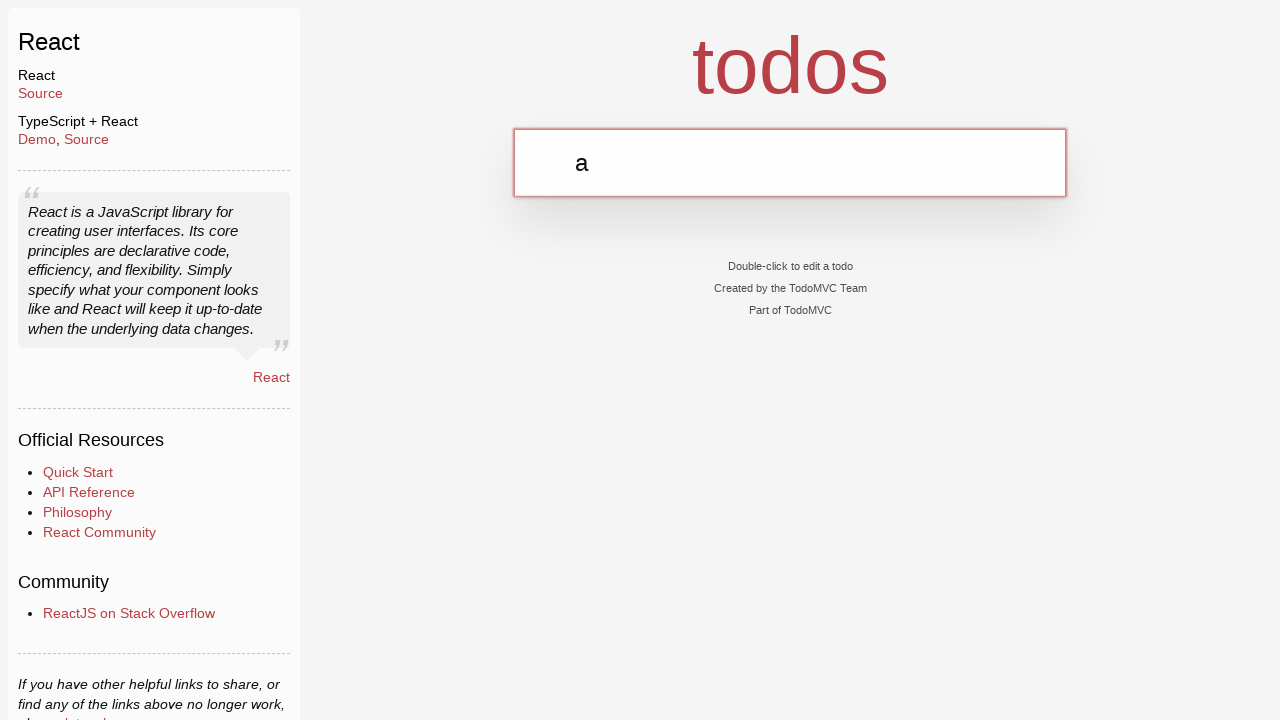